Tests the notification message functionality by clicking a link that triggers notification messages and verifying the notification element appears.

Starting URL: http://the-internet.herokuapp.com/notification_message_rendered

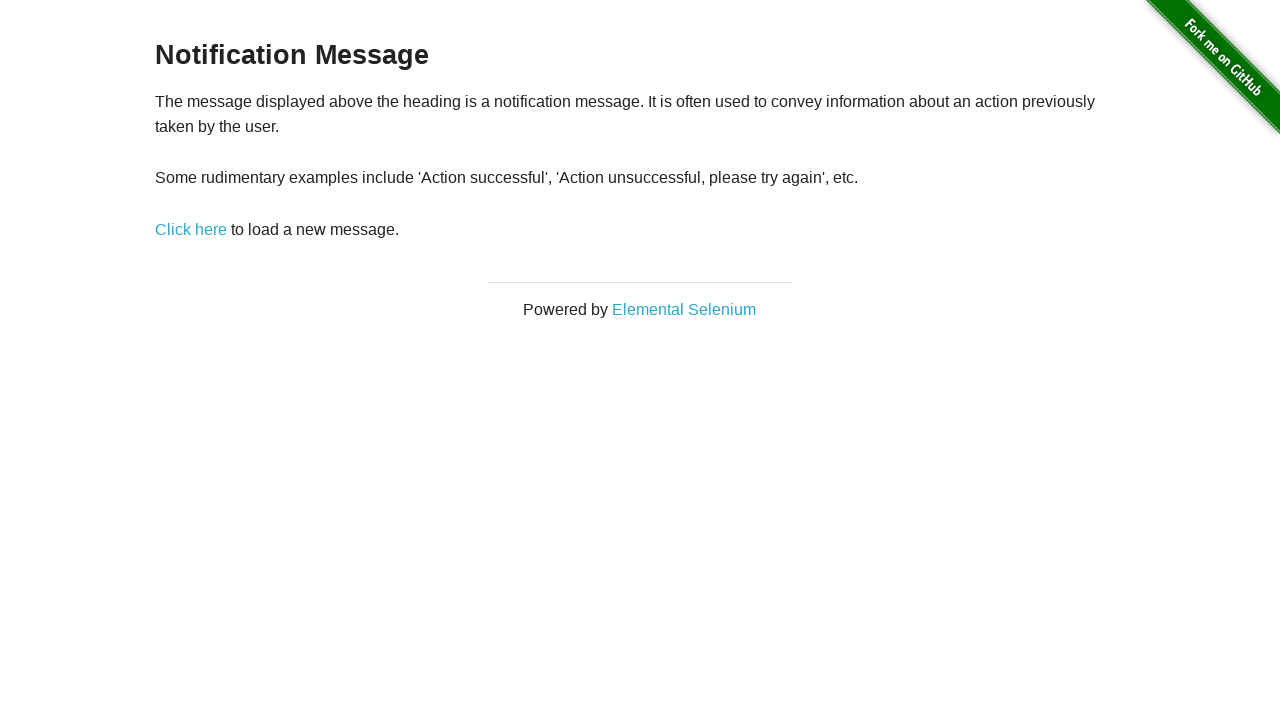

Clicked 'Click here' link to trigger notification at (191, 229) on text=Click here
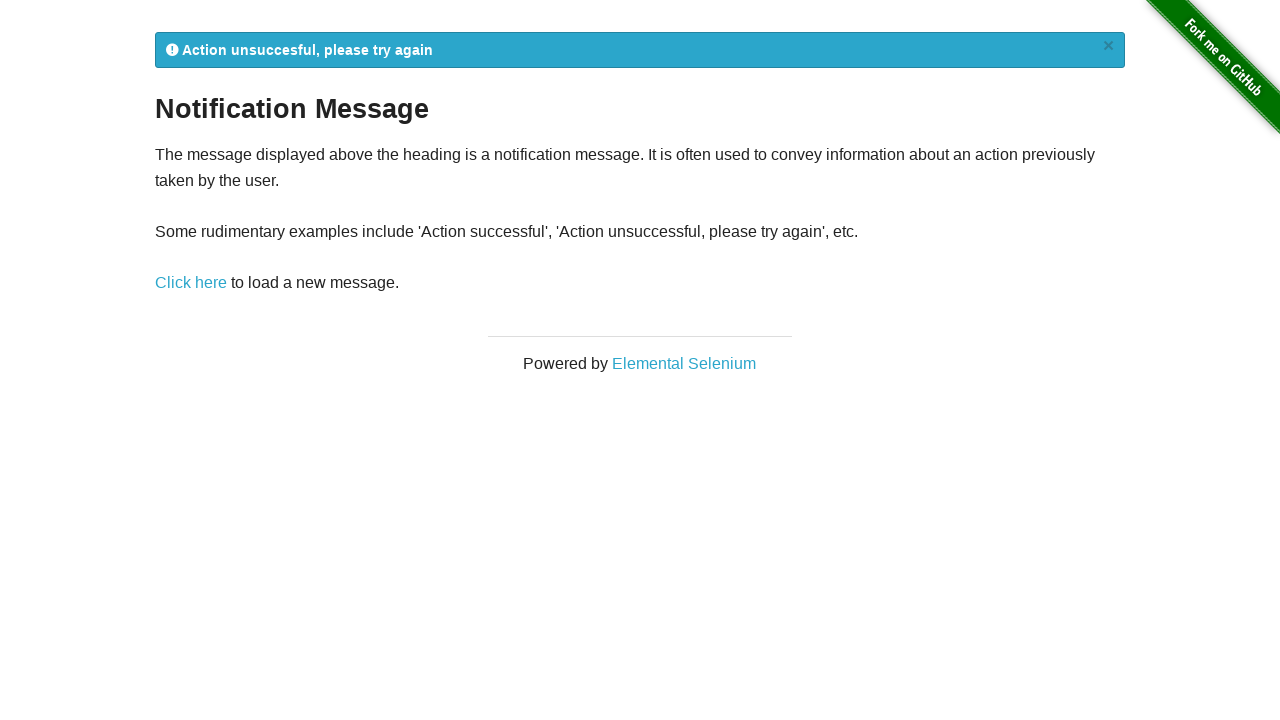

Notification message appeared
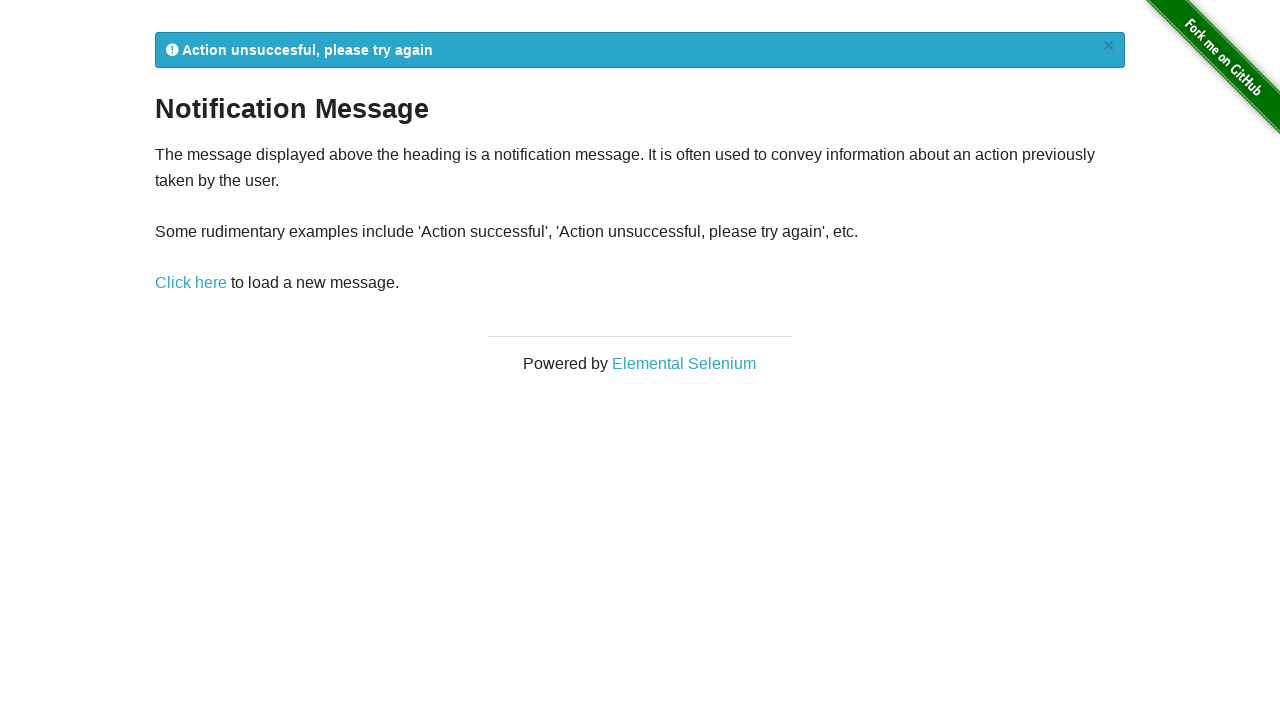

Clicked 'Click here' link again to trigger another notification at (191, 283) on text=Click here
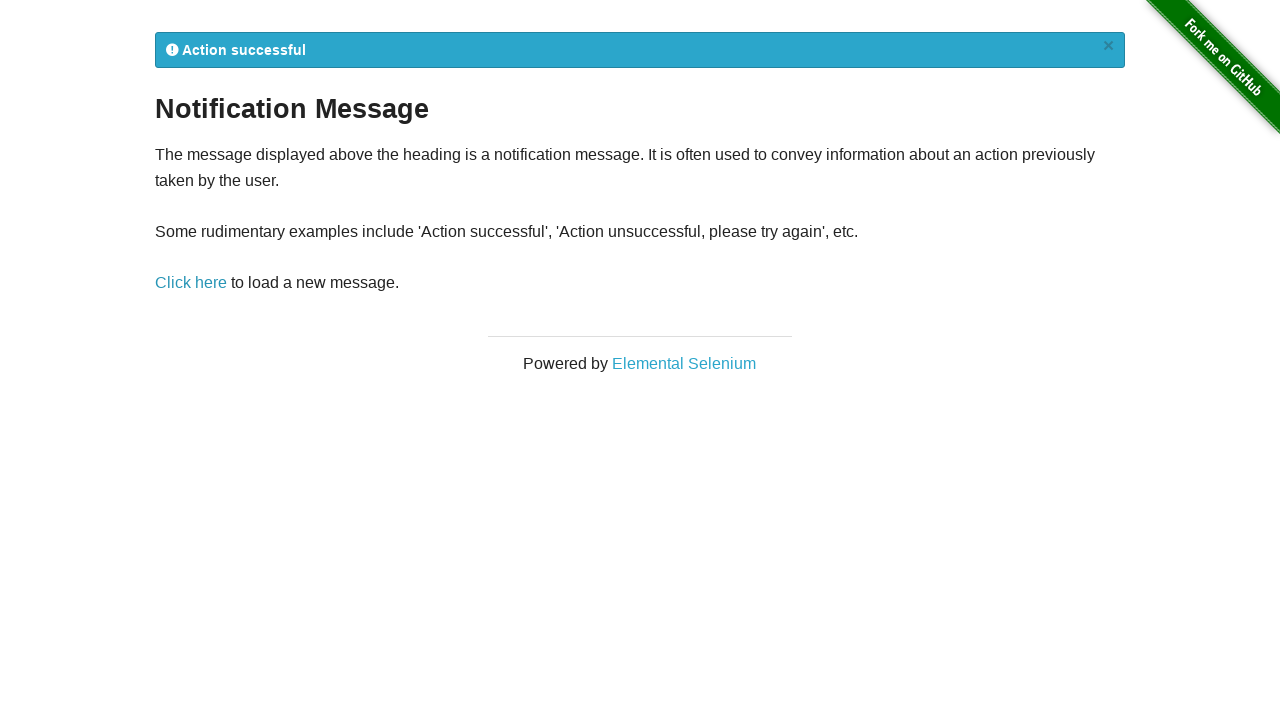

New notification message appeared
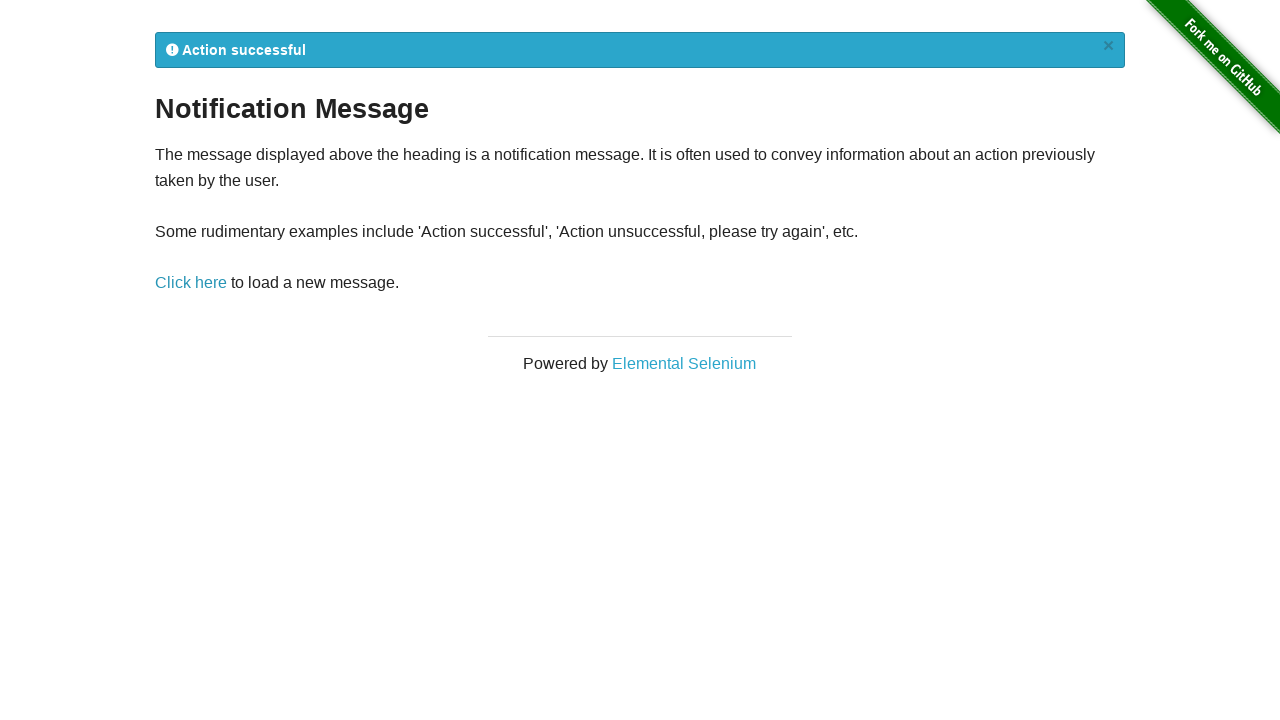

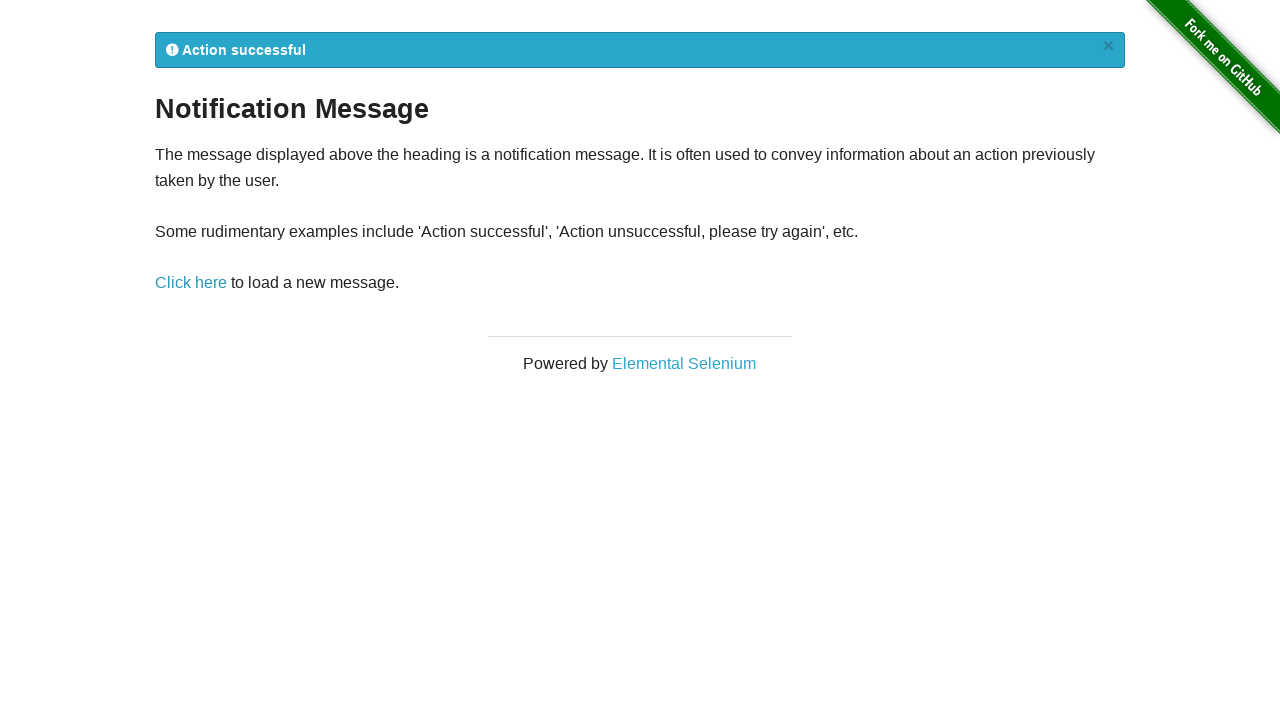